Tests window handling using a list-based approach to manage multiple windows, verifying content and switching between them

Starting URL: https://the-internet.herokuapp.com/windows

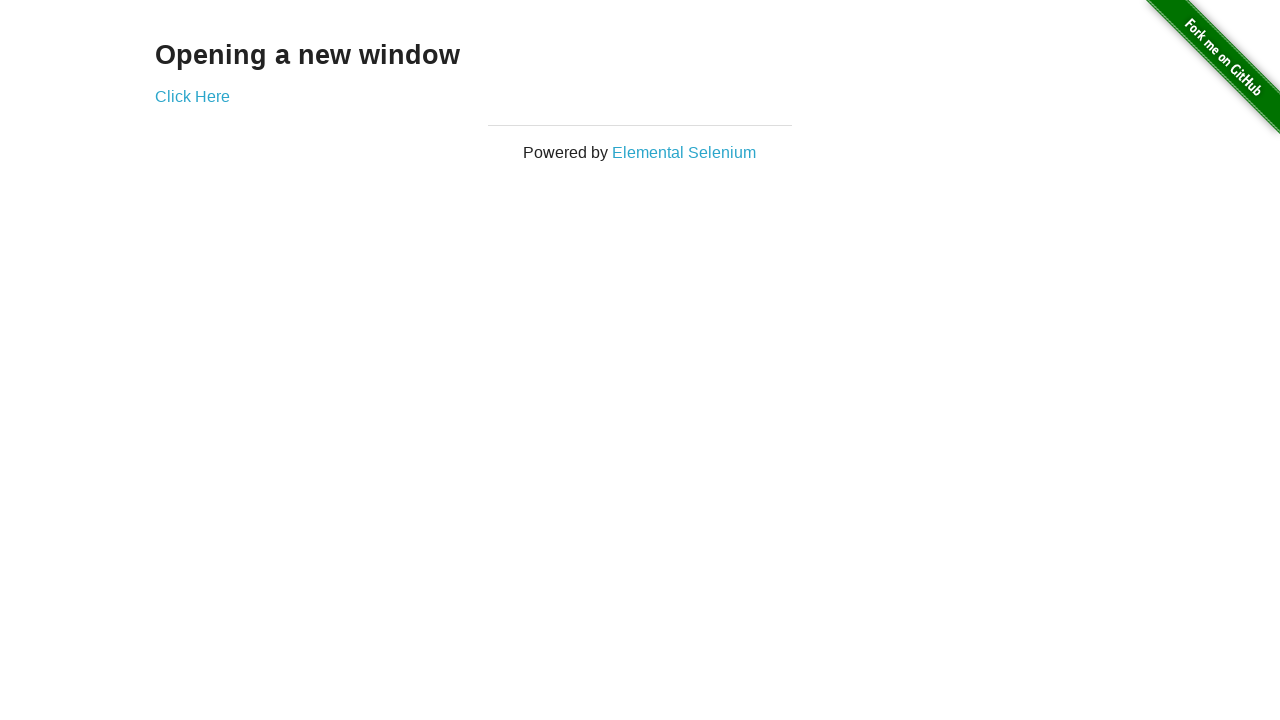

Verified initial page heading text is 'Opening a new window'
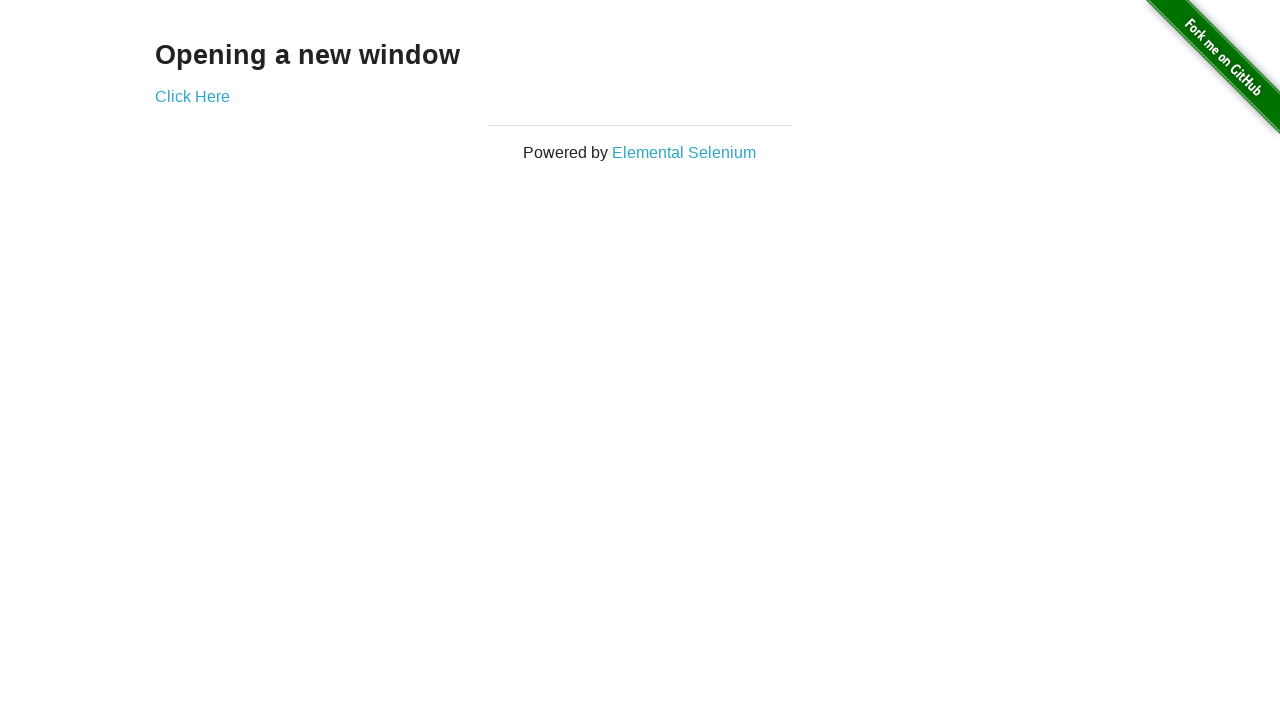

Verified initial page title is 'The Internet'
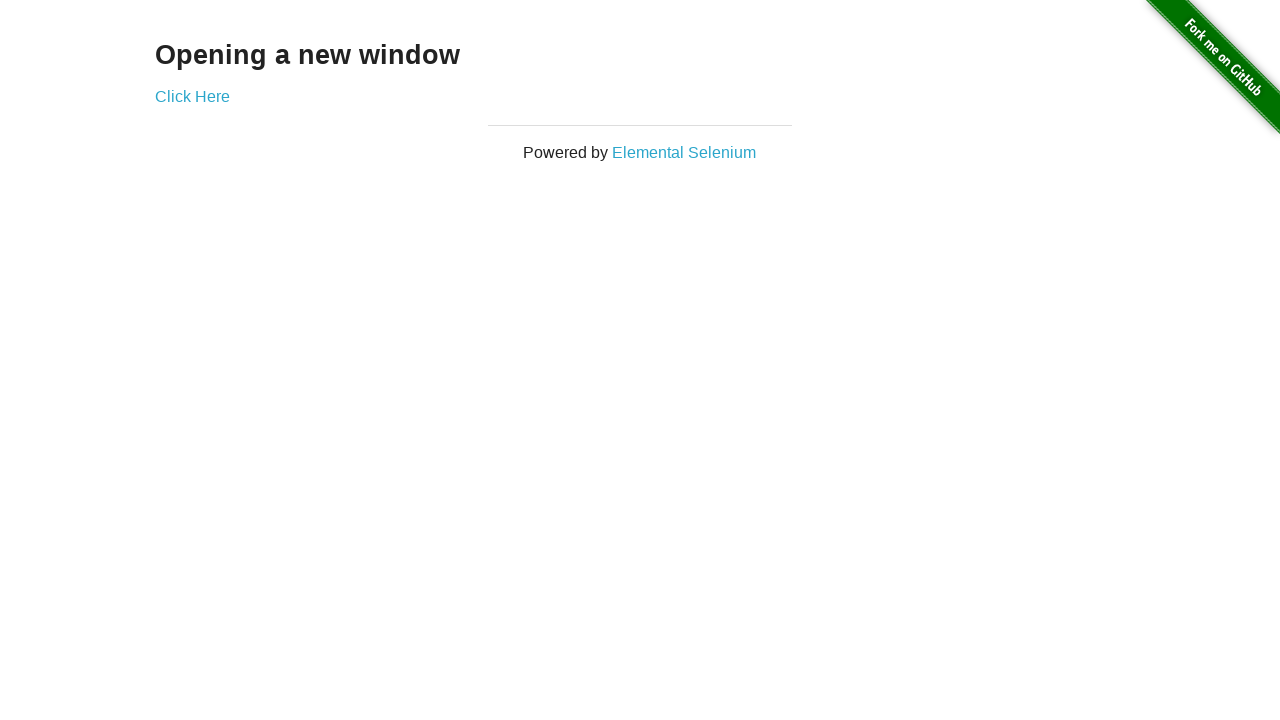

Stored reference to first window/page
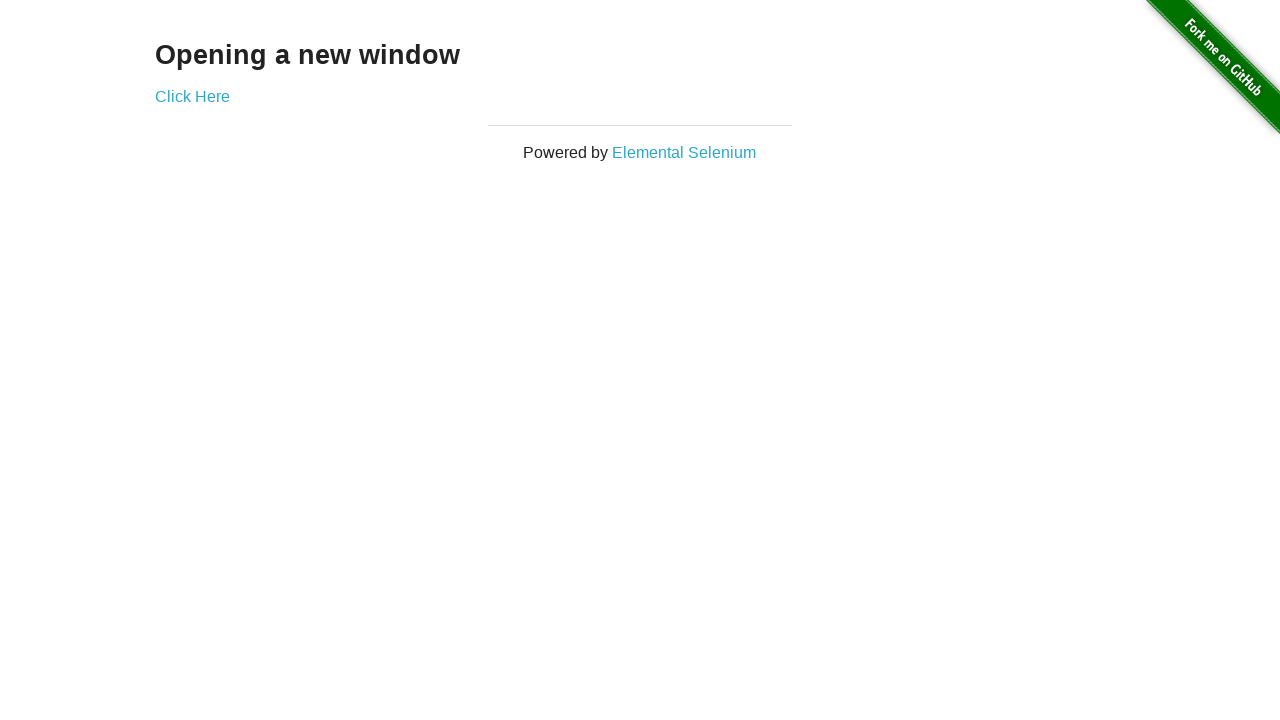

Clicked 'Click Here' link to open new window at (192, 96) on (//a)[2]
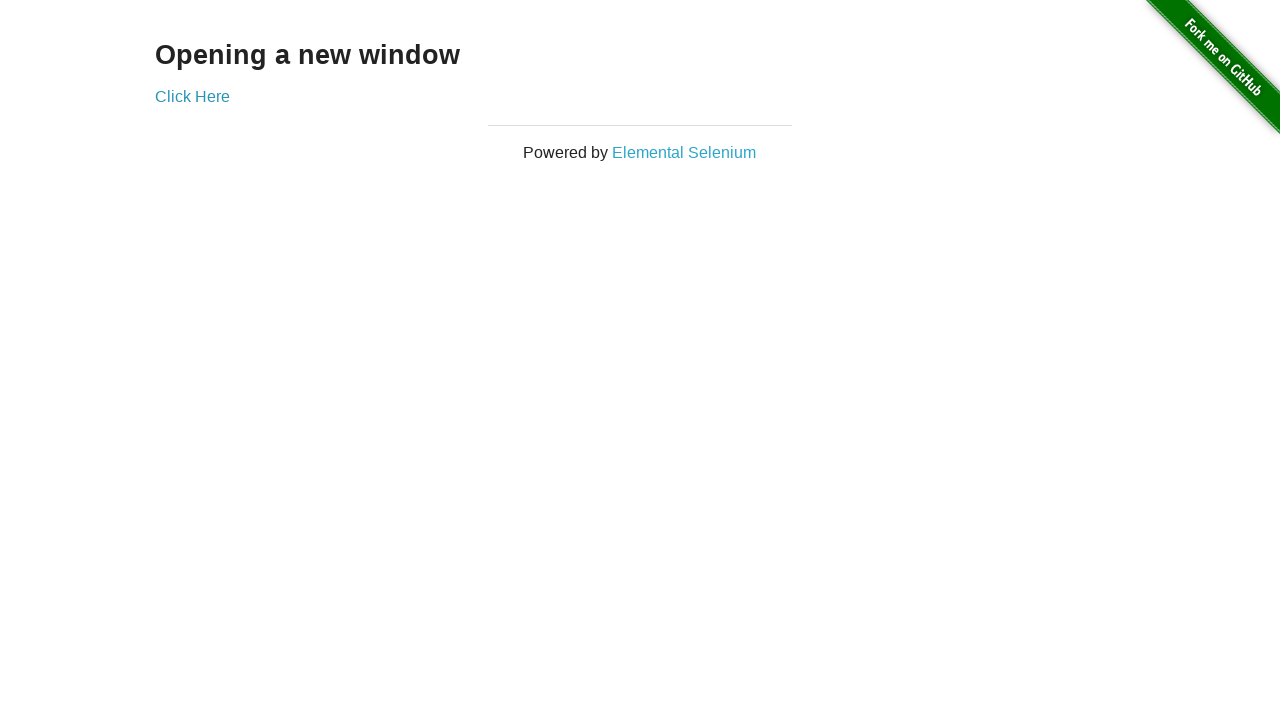

Captured reference to newly opened window
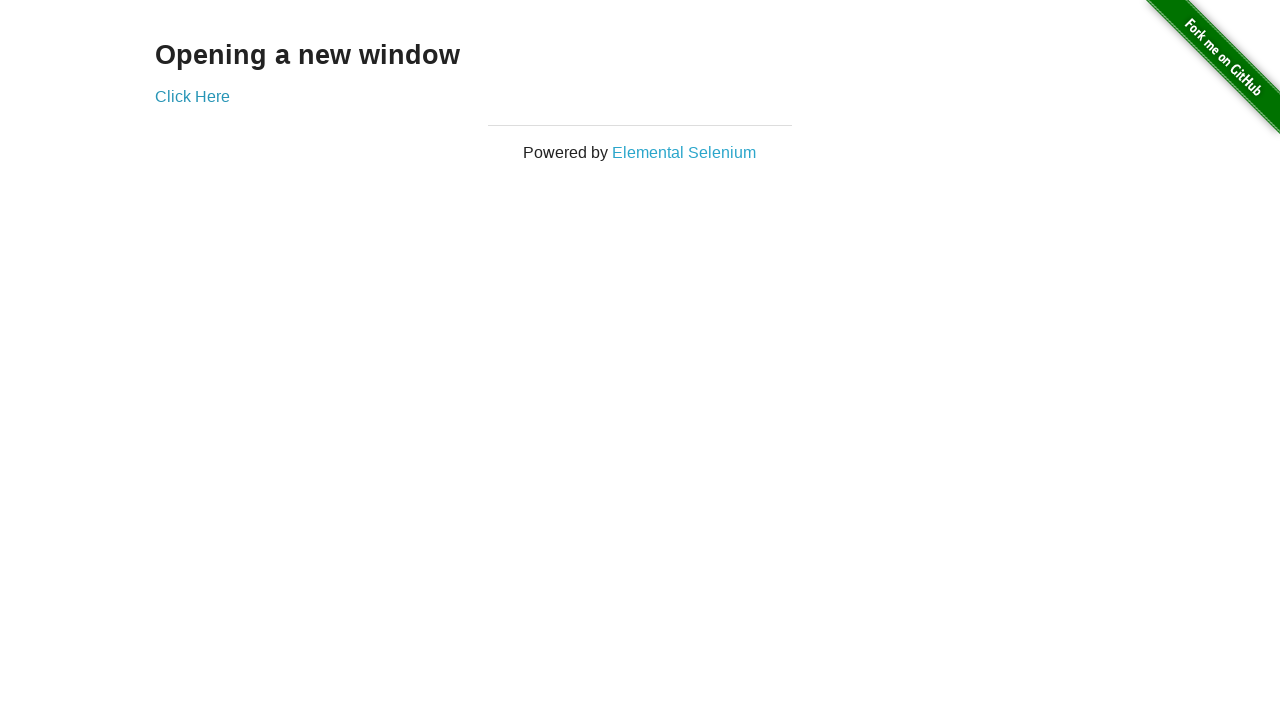

Verified new window title is 'New Window'
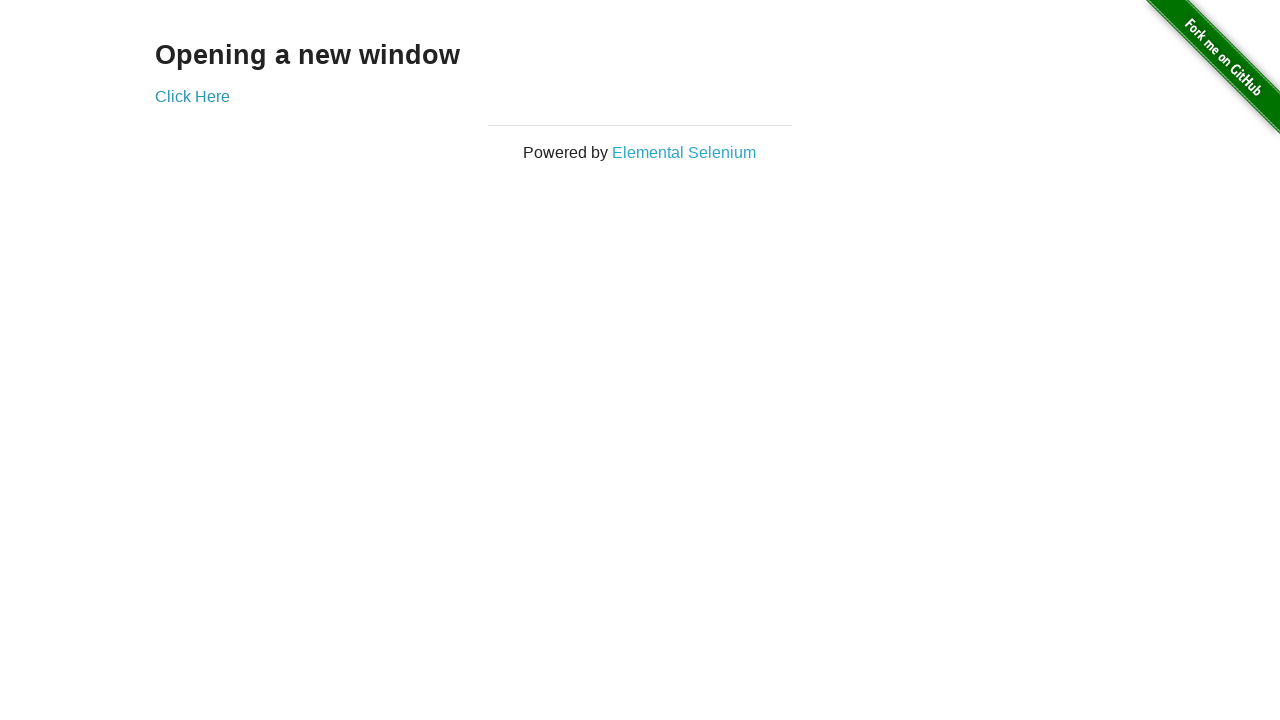

Switched back to first window and verified title is 'The Internet'
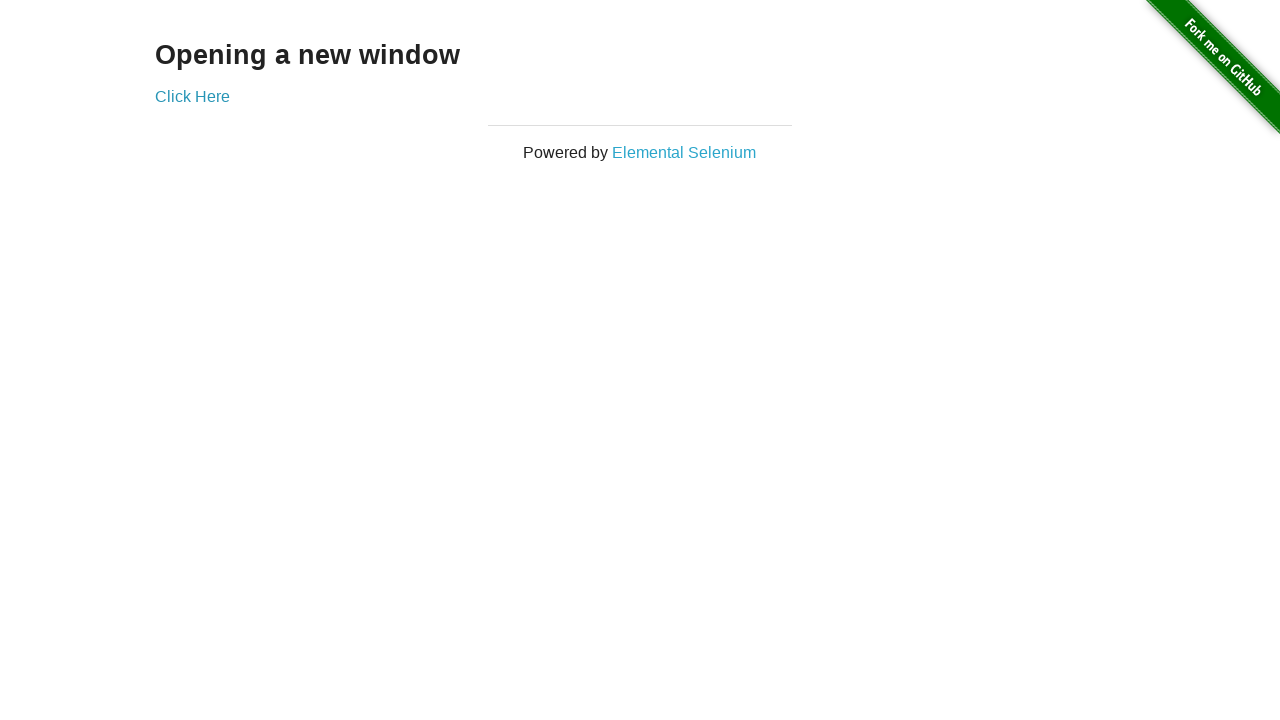

Brought second window to front
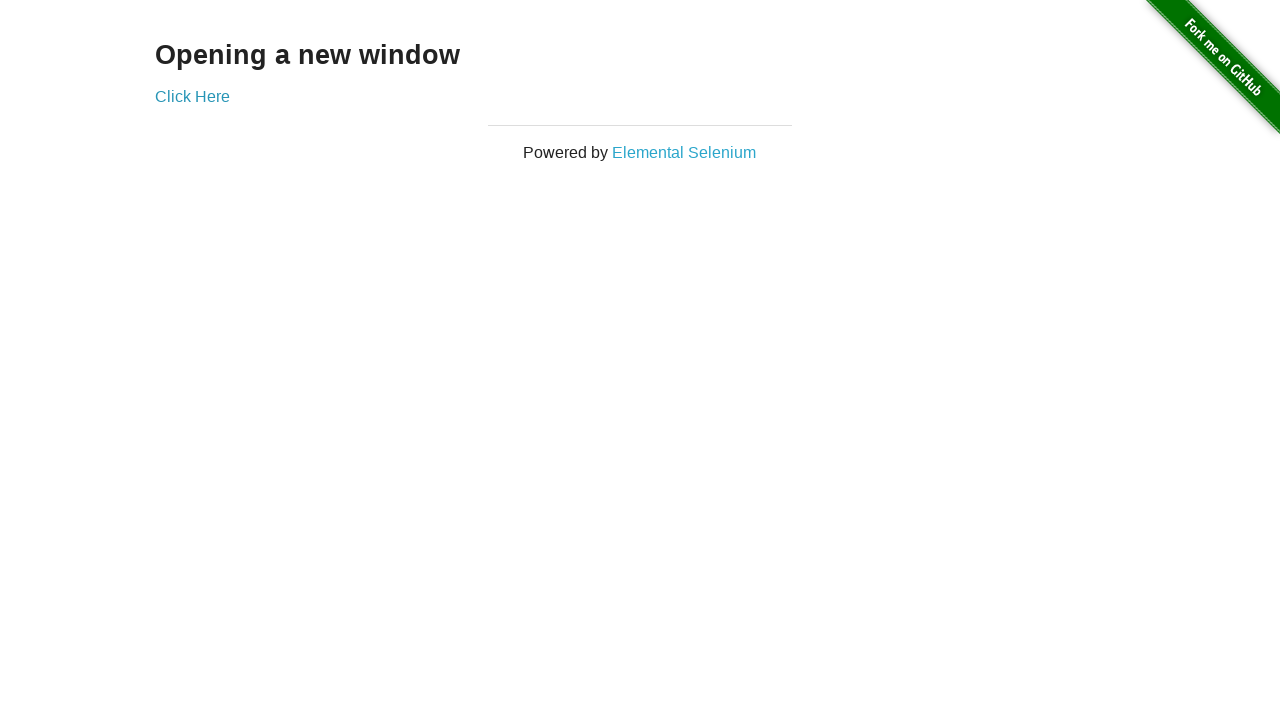

Brought first window back to front
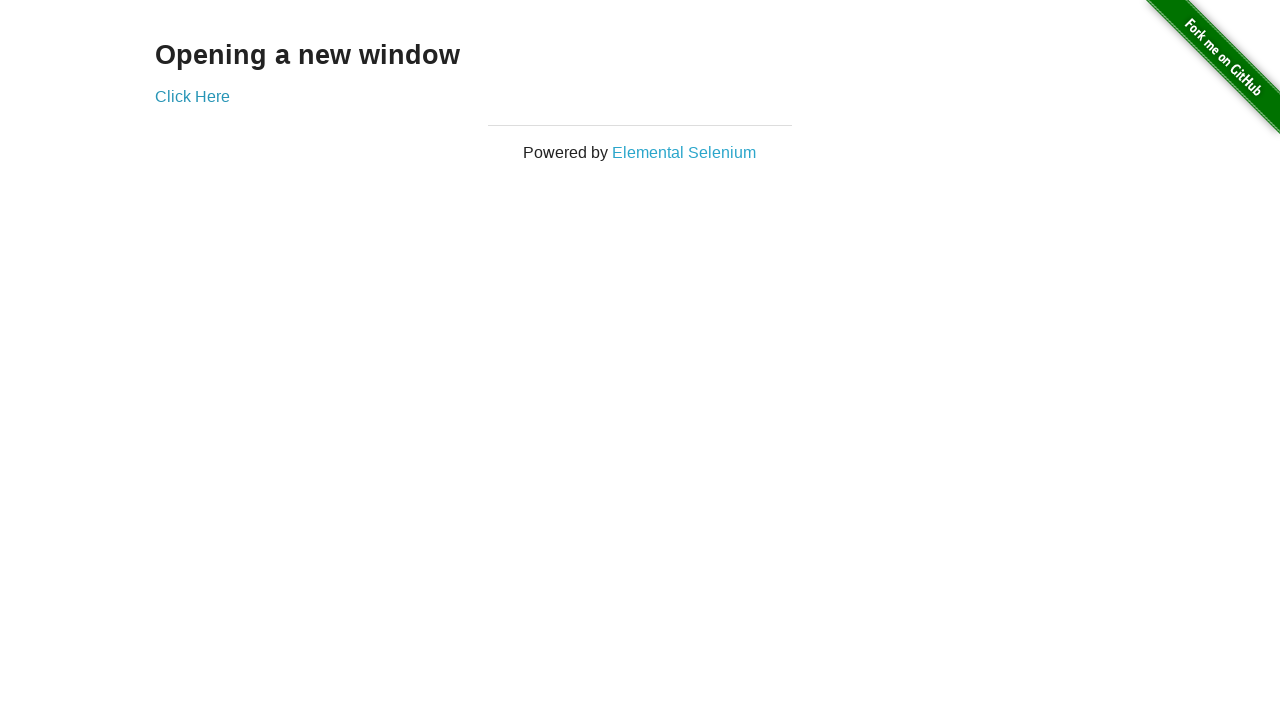

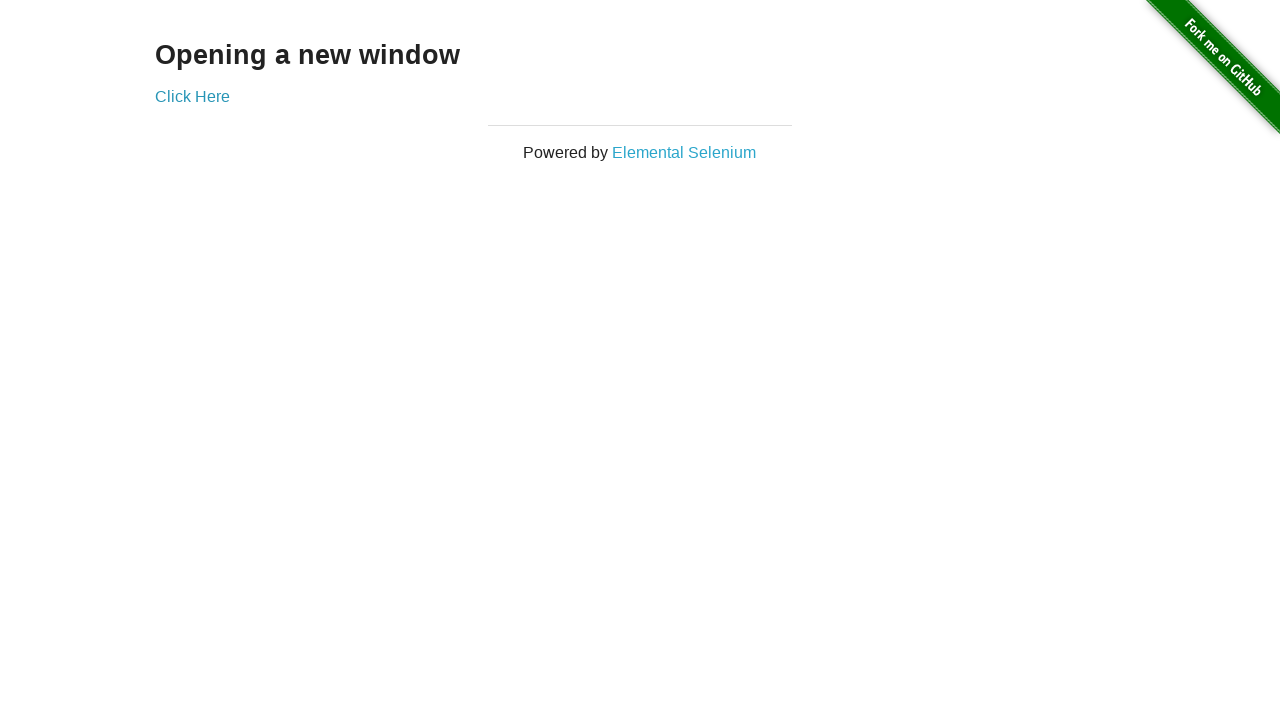